Tests clicking a collapsible element and then clicking an about link using implicit wait for synchronization

Starting URL: https://eviltester.github.io/synchole/collapseable.html

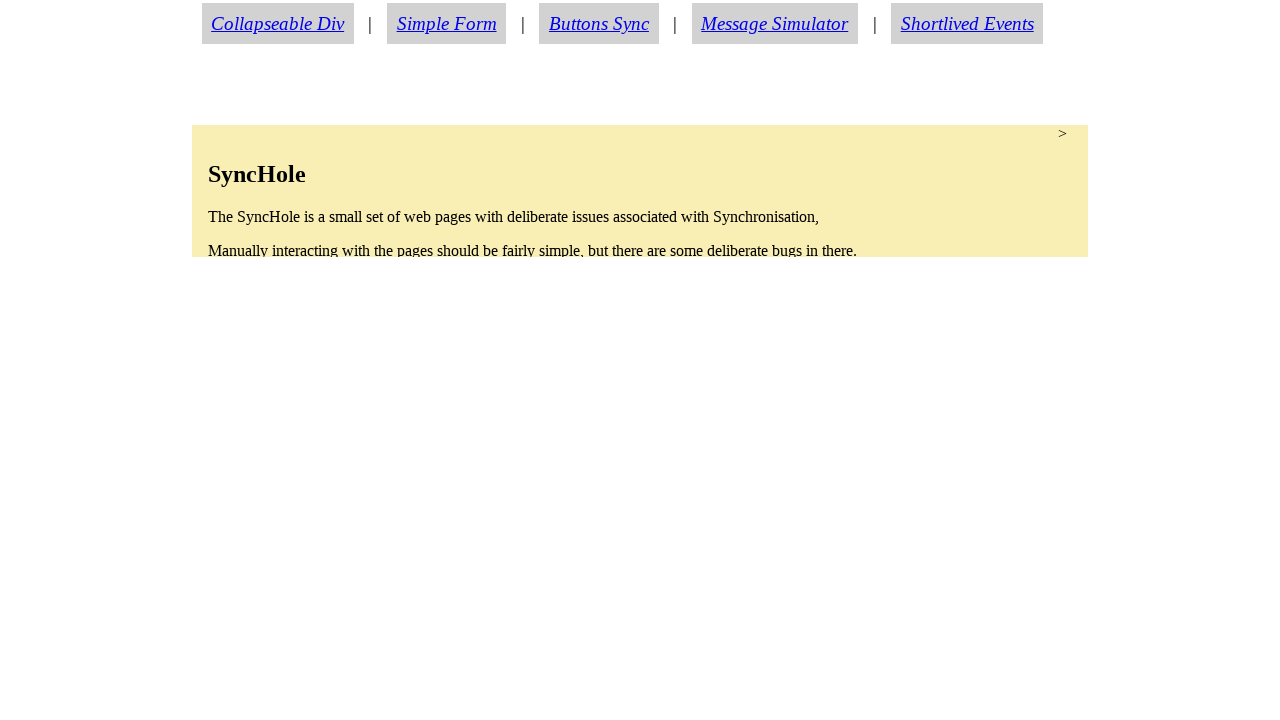

Navigated to collapseable.html test page
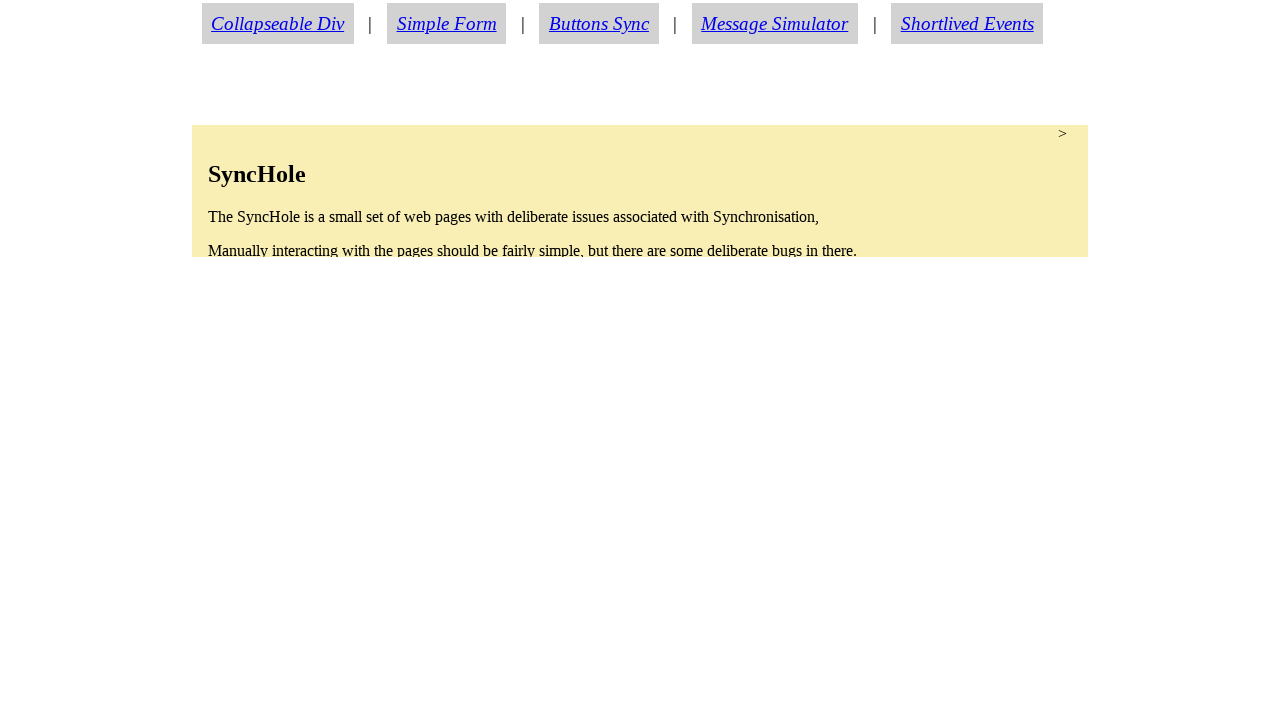

Clicked collapsible element at (640, 191) on #collapsable
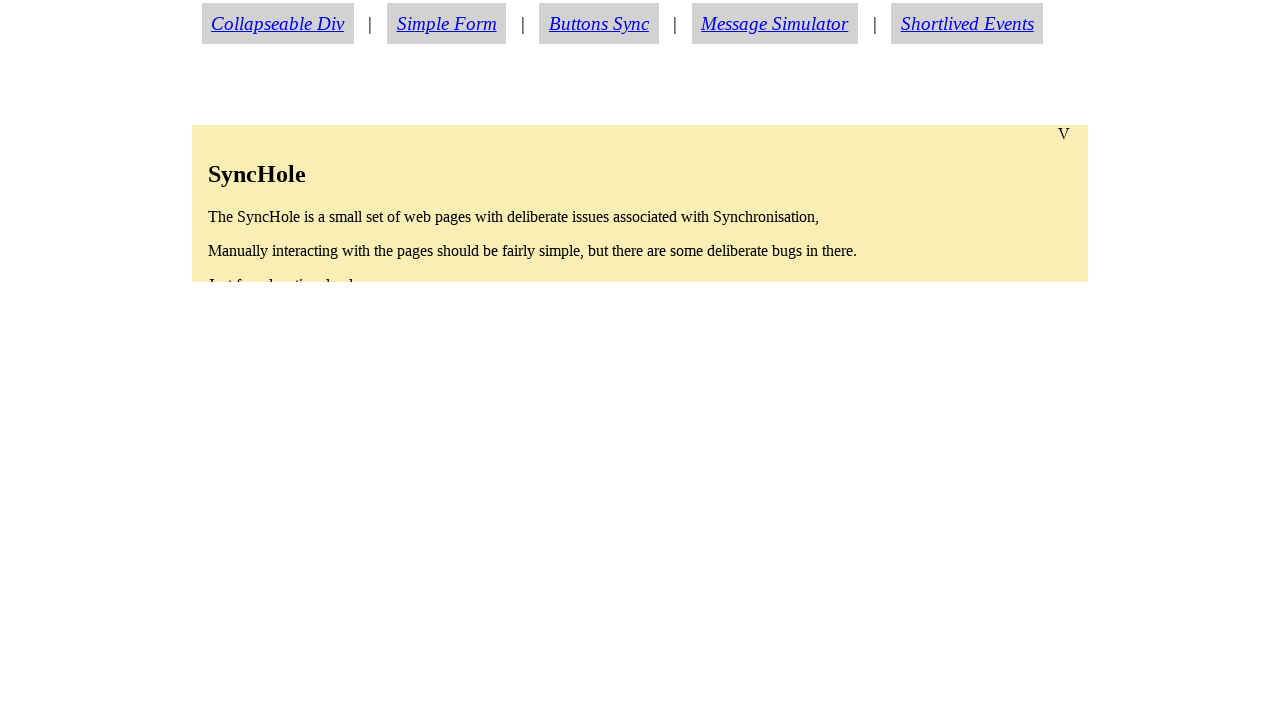

Clicked about link after implicit wait for synchronization at (276, 438) on #aboutlink
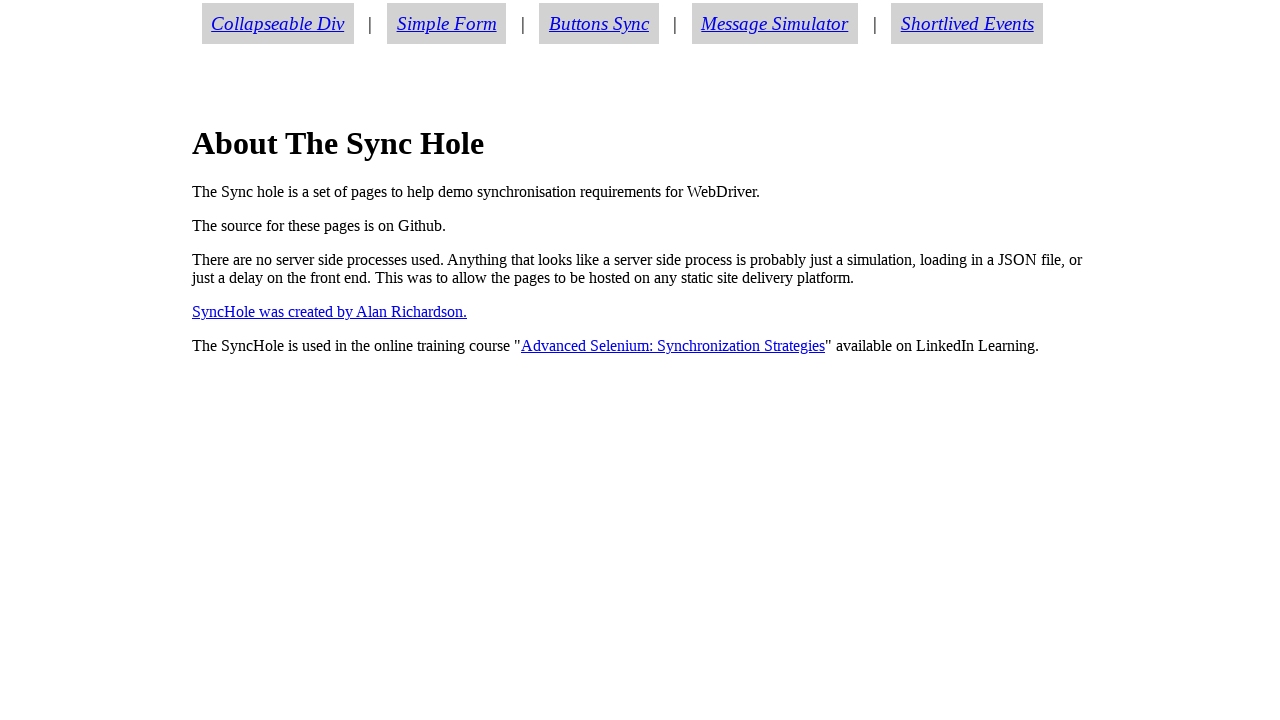

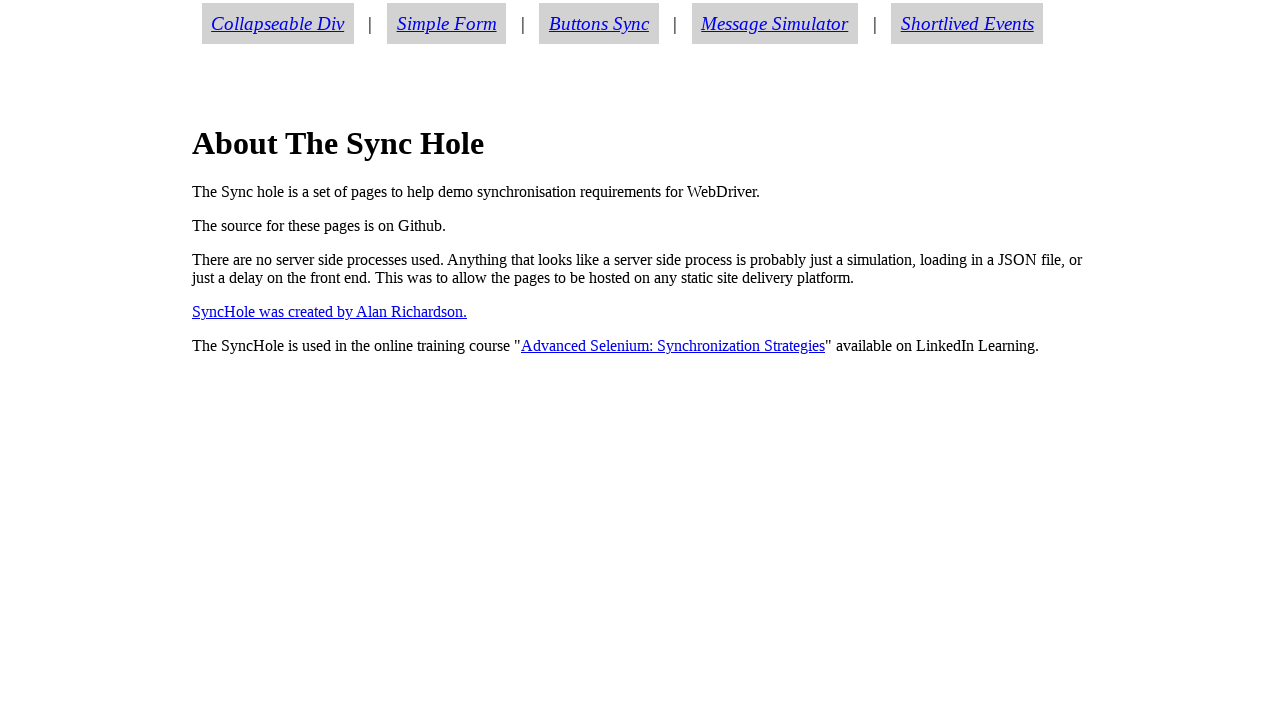